Tests the prompt alert box functionality by clicking the prompt button, entering text into the alert dialog, accepting it, and verifying the output is displayed.

Starting URL: https://www.hyrtutorials.com/p/alertsdemo.html

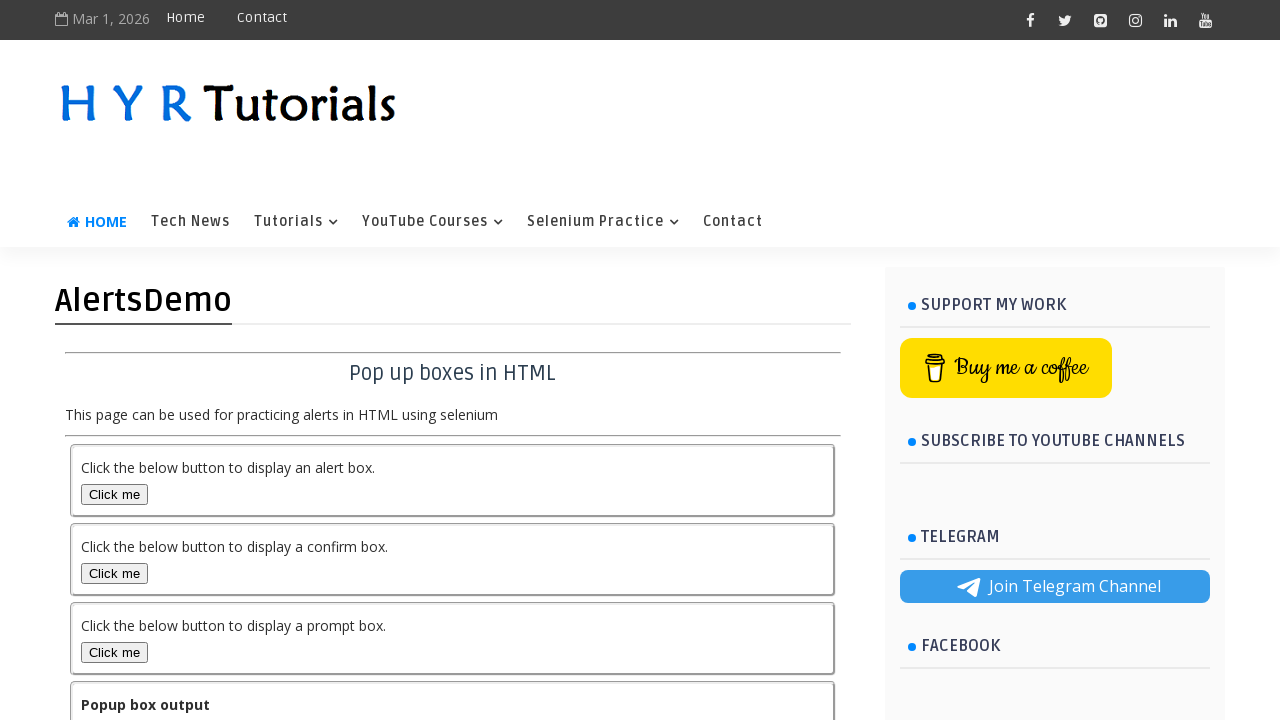

Set up dialog handler to accept prompt with 'Test' text
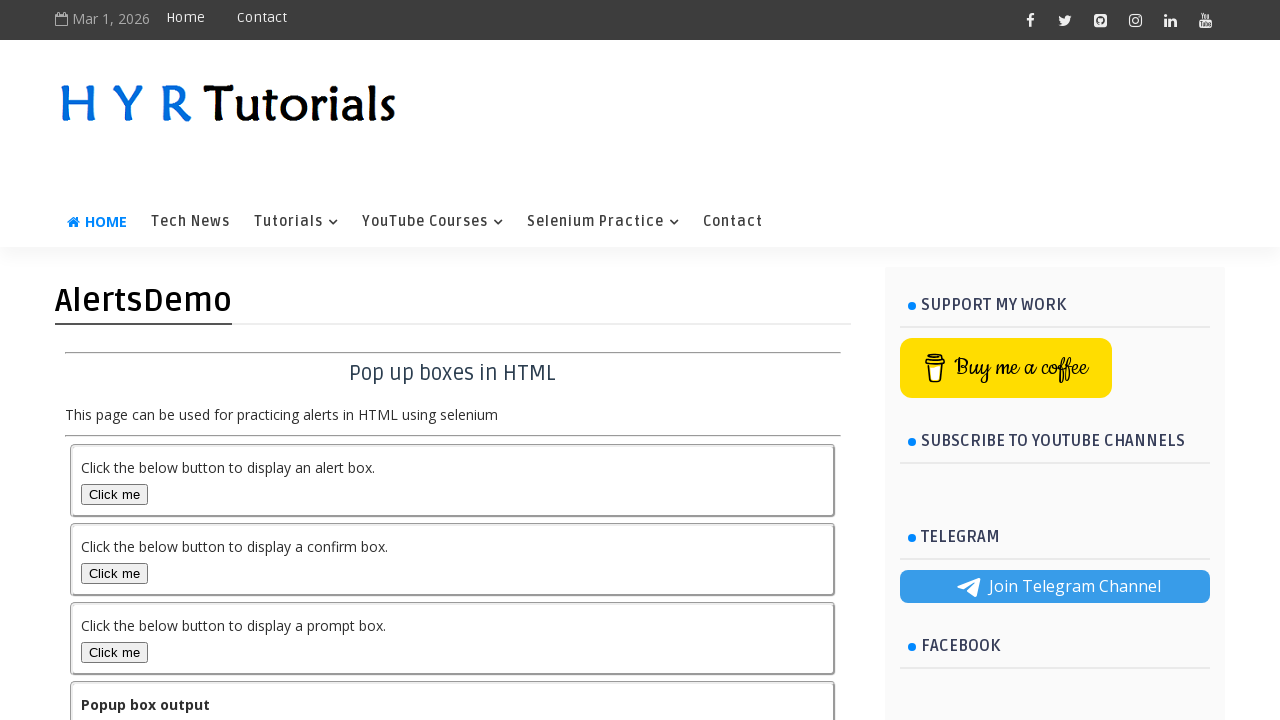

Clicked prompt box button to trigger the alert dialog at (114, 652) on #promptBox
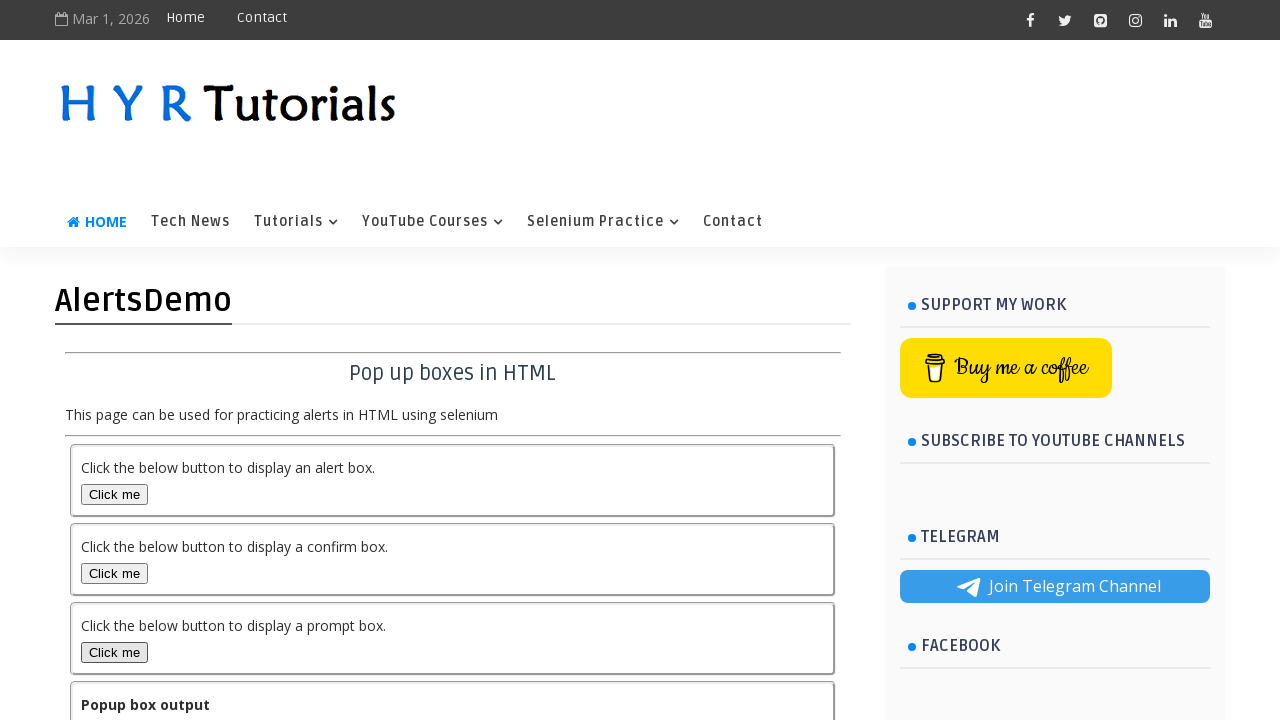

Output element appeared with the result
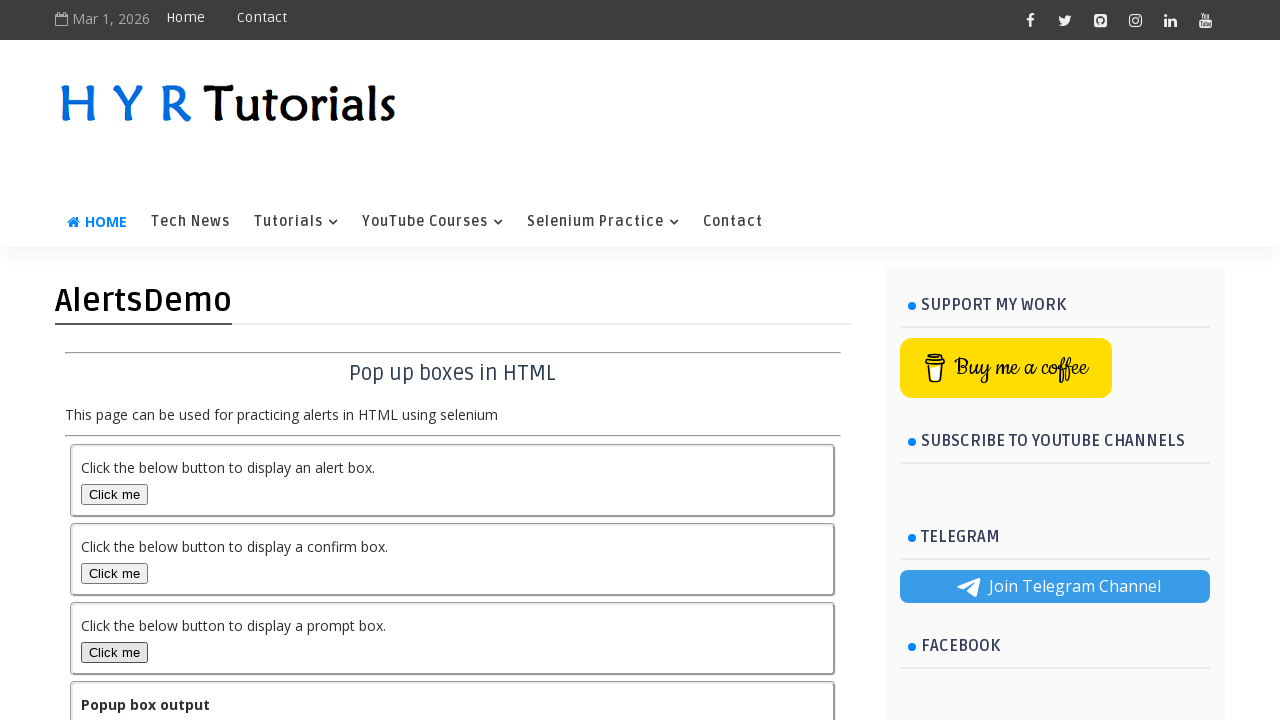

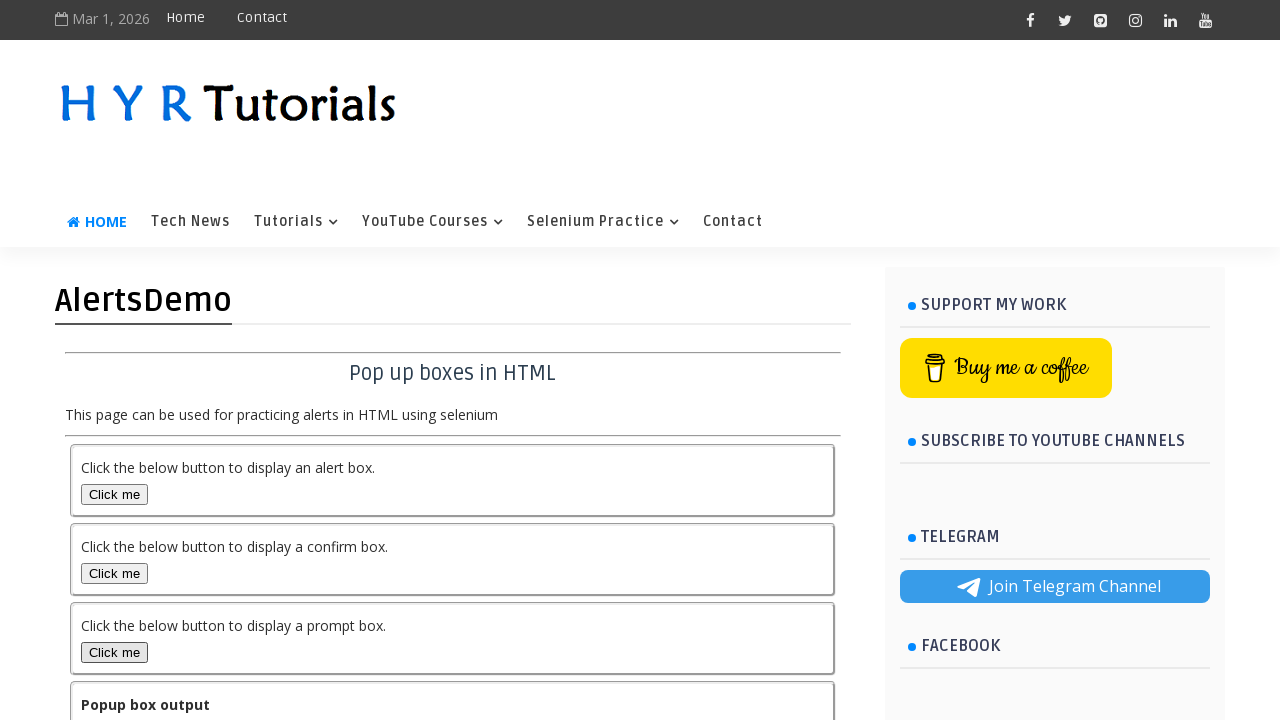